Tests browser navigation by visiting two websites, checking their titles and URLs for specific keywords, and testing back/forward/refresh navigation functionality

Starting URL: https://www.otto.de

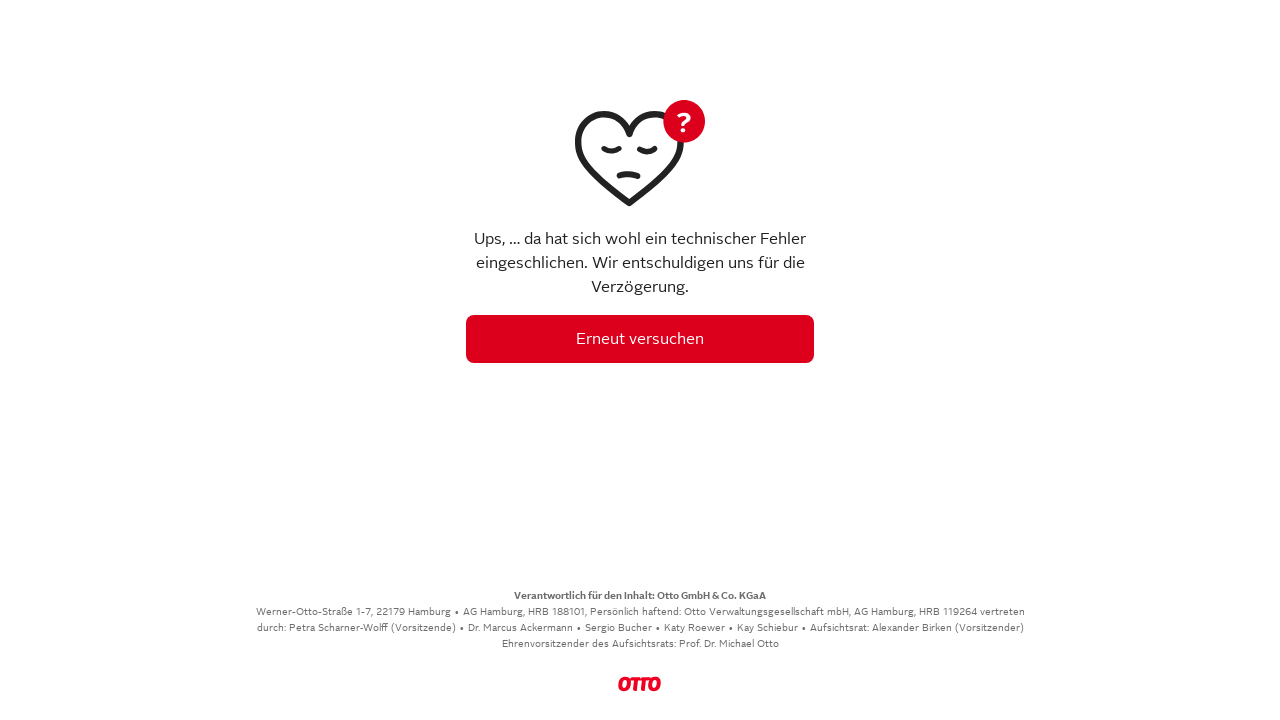

Retrieved page title from otto.de
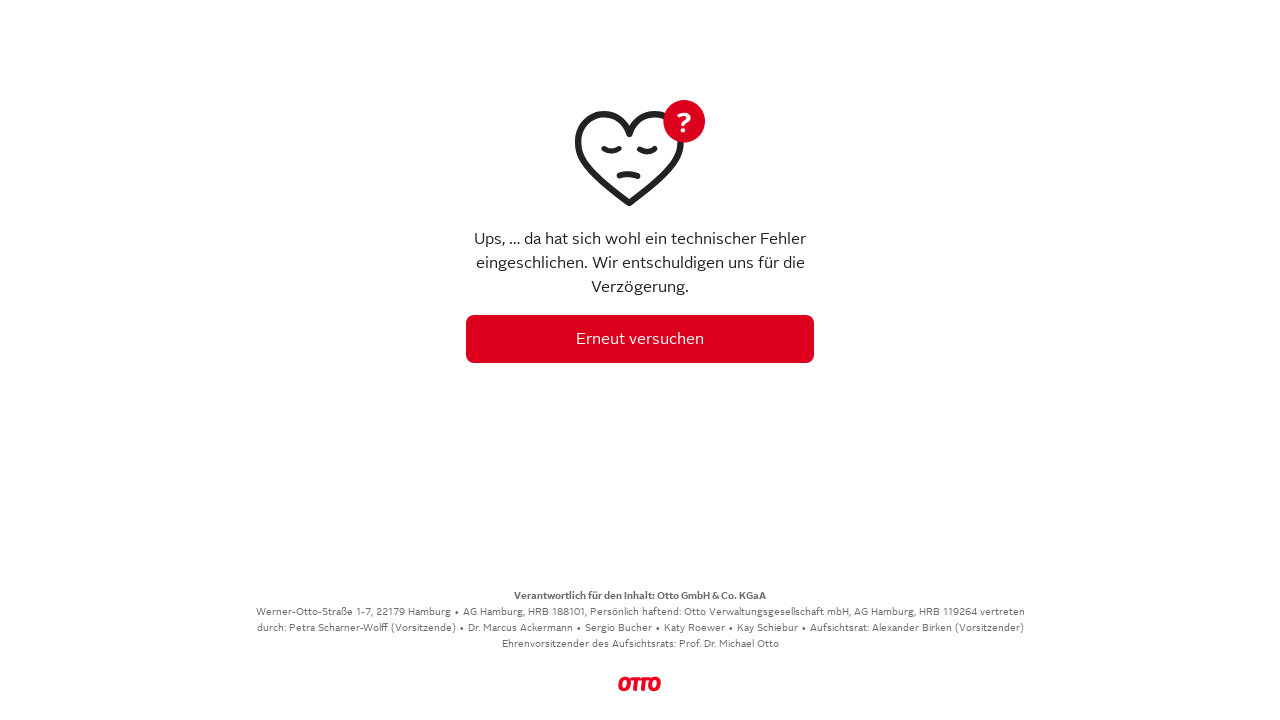

Retrieved current page URL
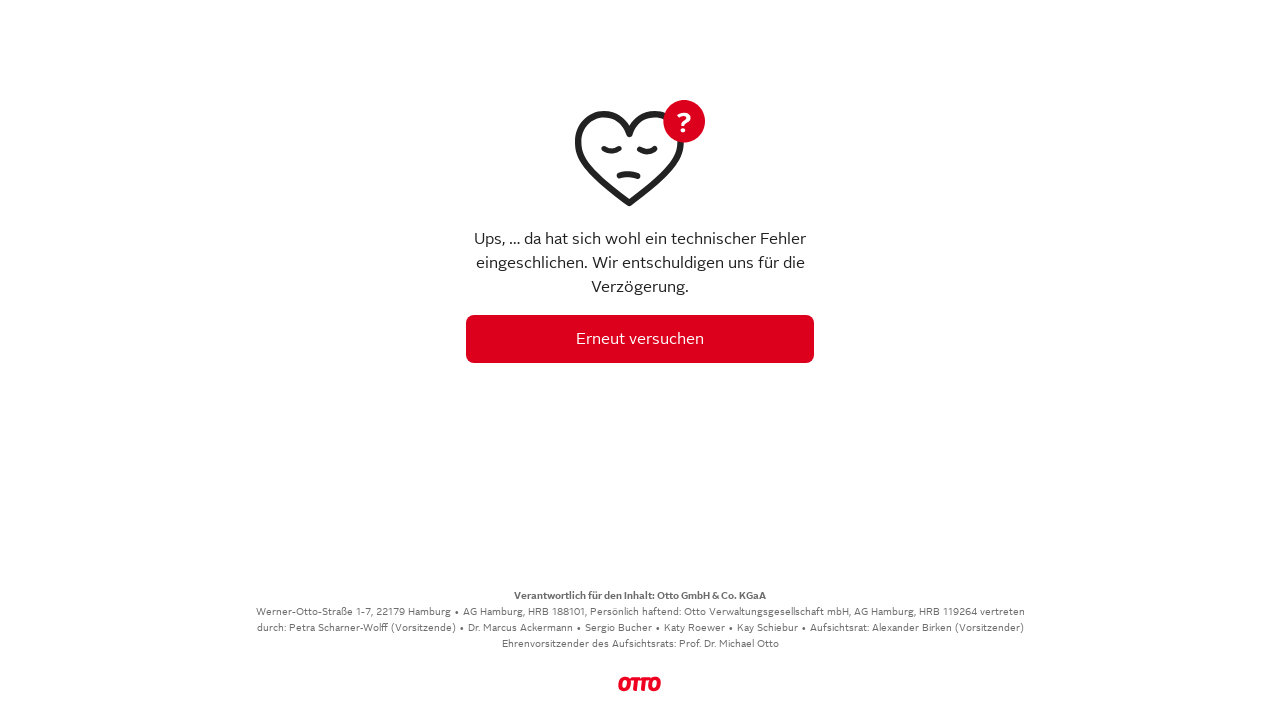

Verified OTTO content in title
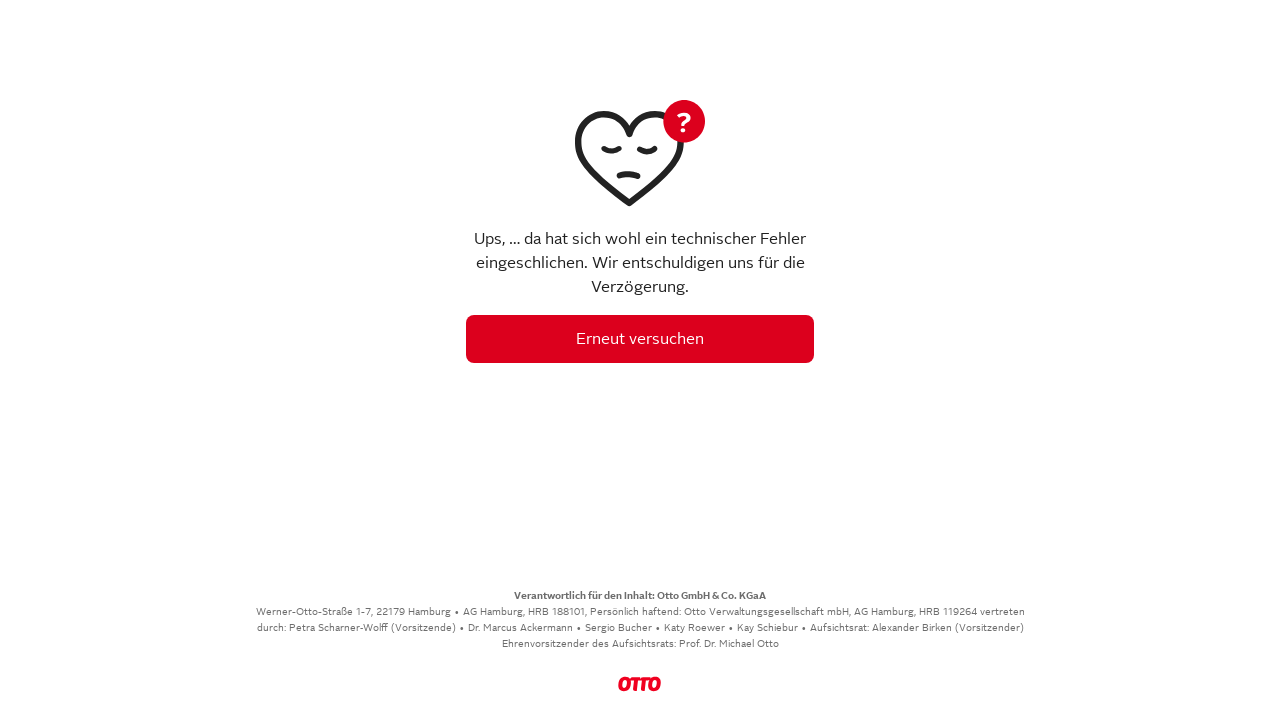

Verified OTTO content in URL
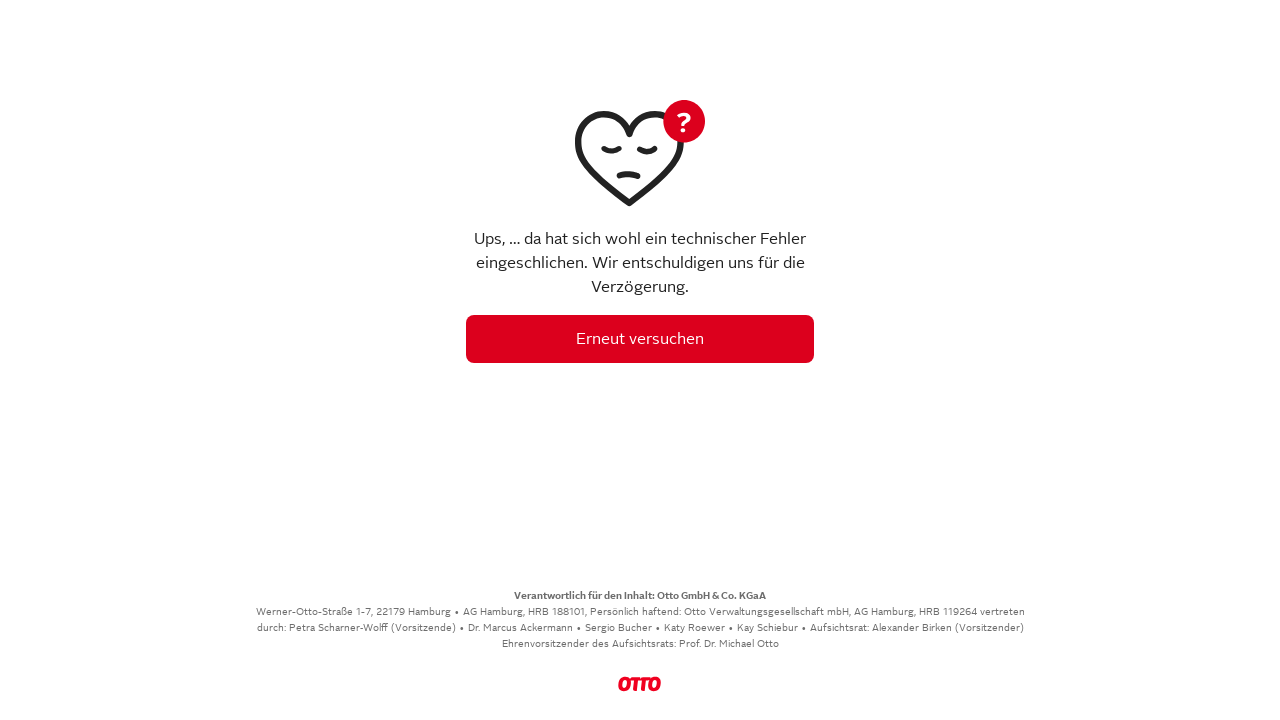

Navigated to https://wisequarter.com/
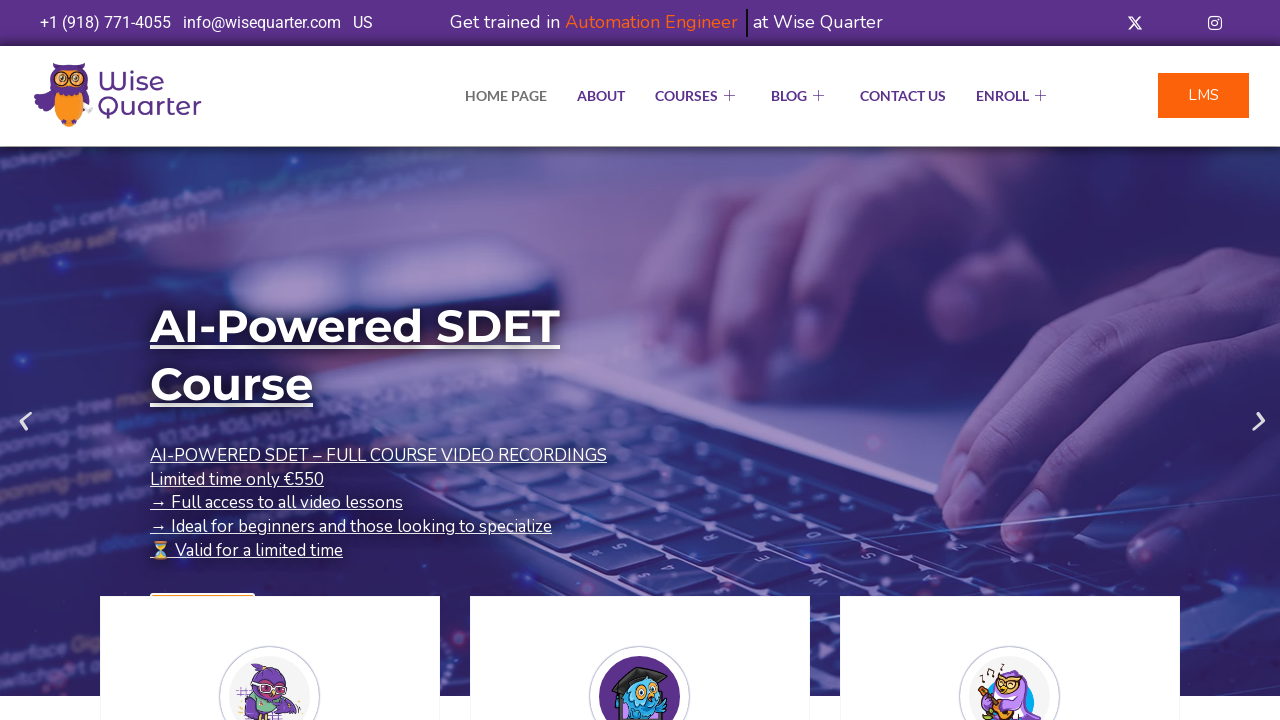

Retrieved page title from wisequarter.com
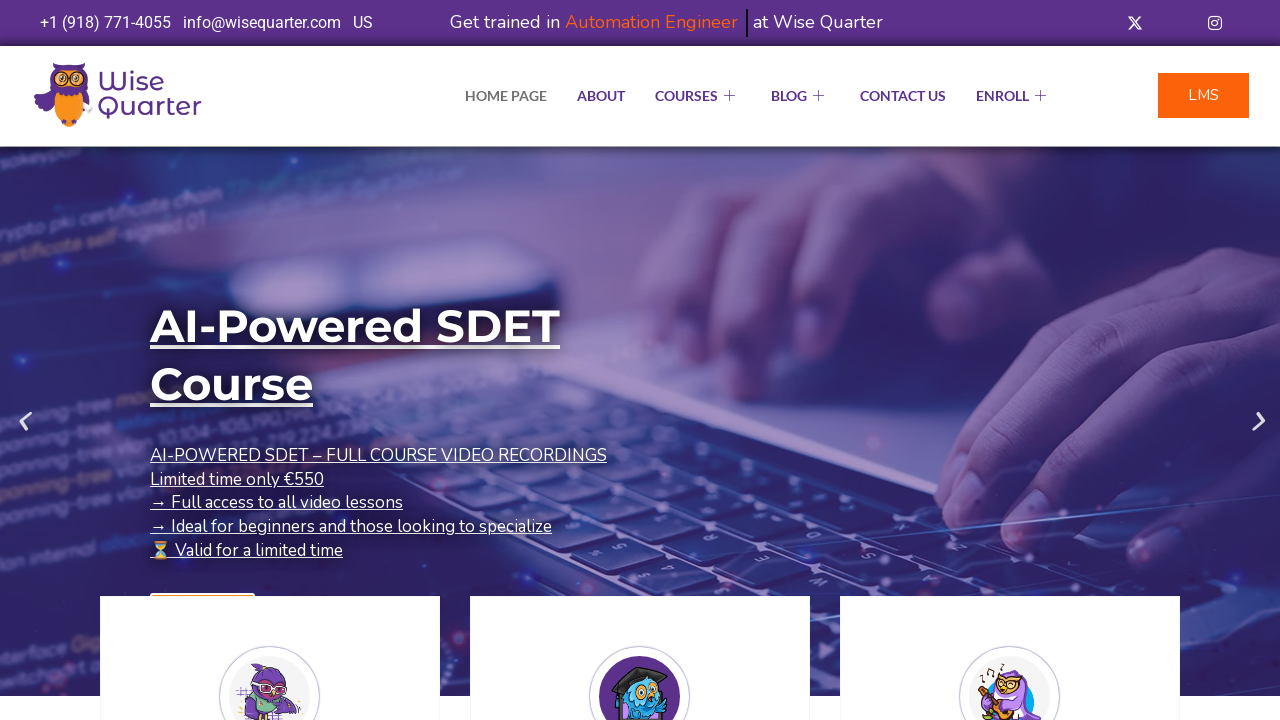

Verified Quarter content in title
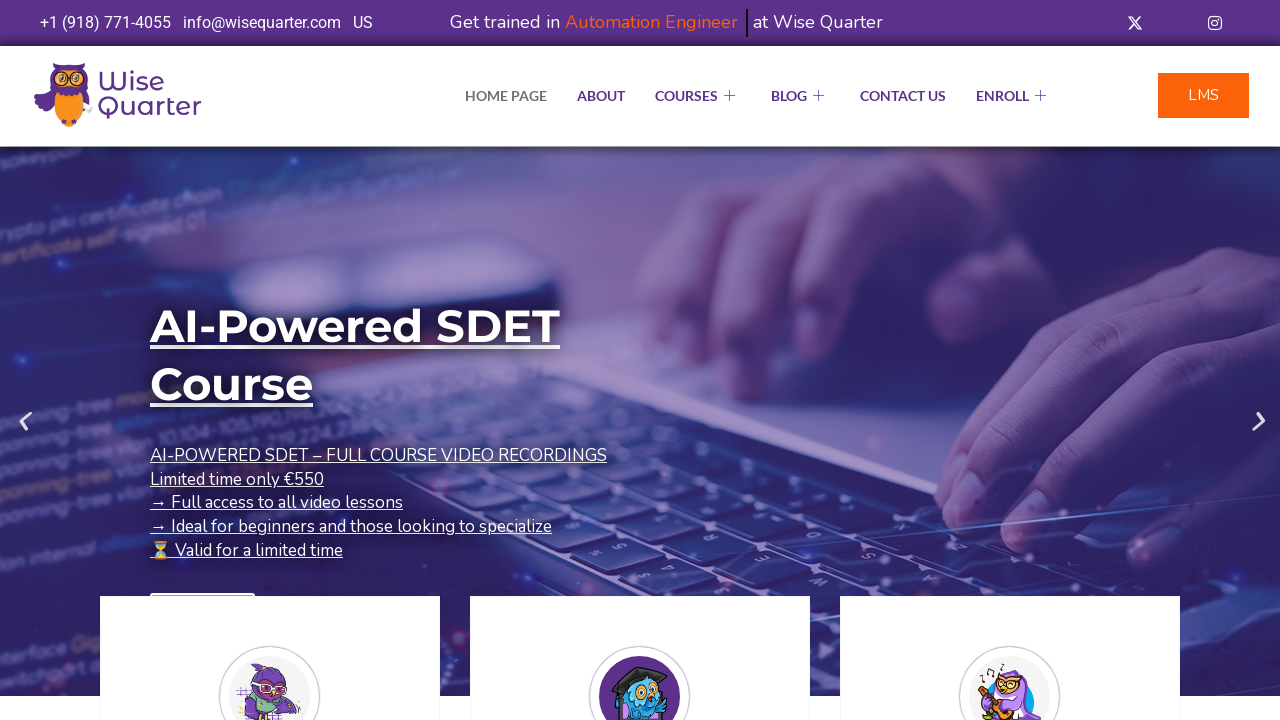

Navigated back to otto.de using browser back button
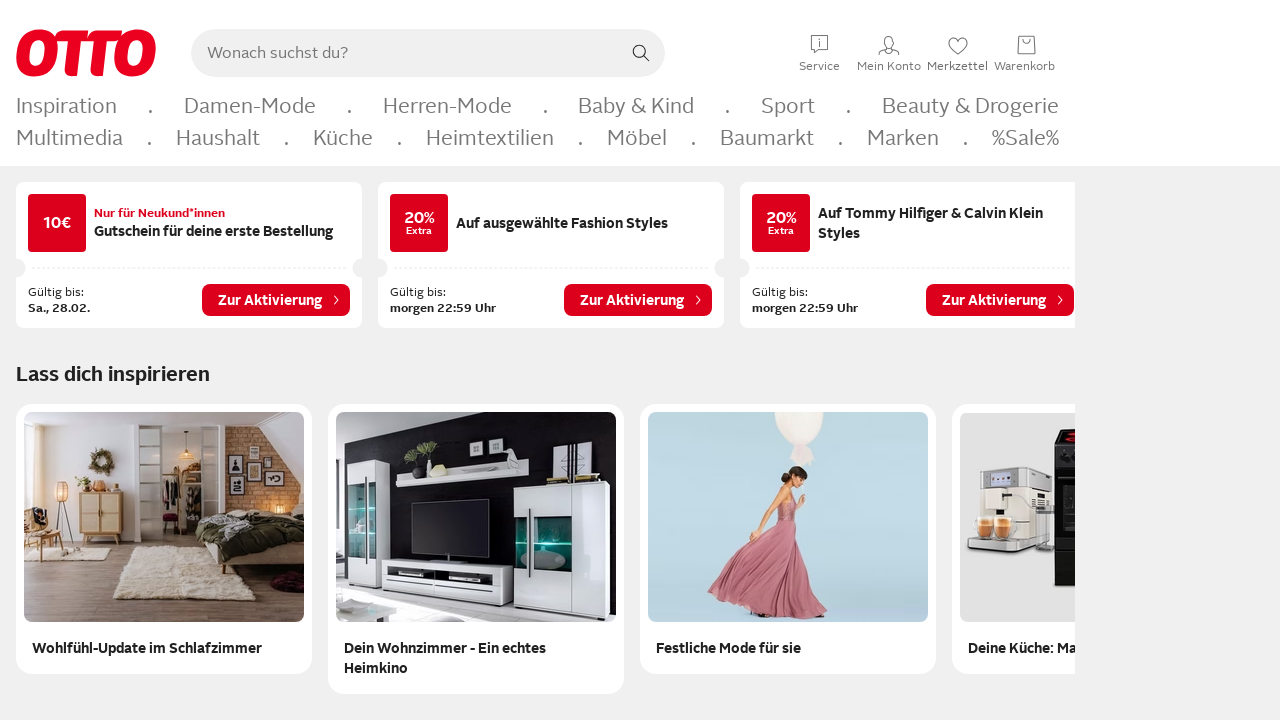

Refreshed the current page
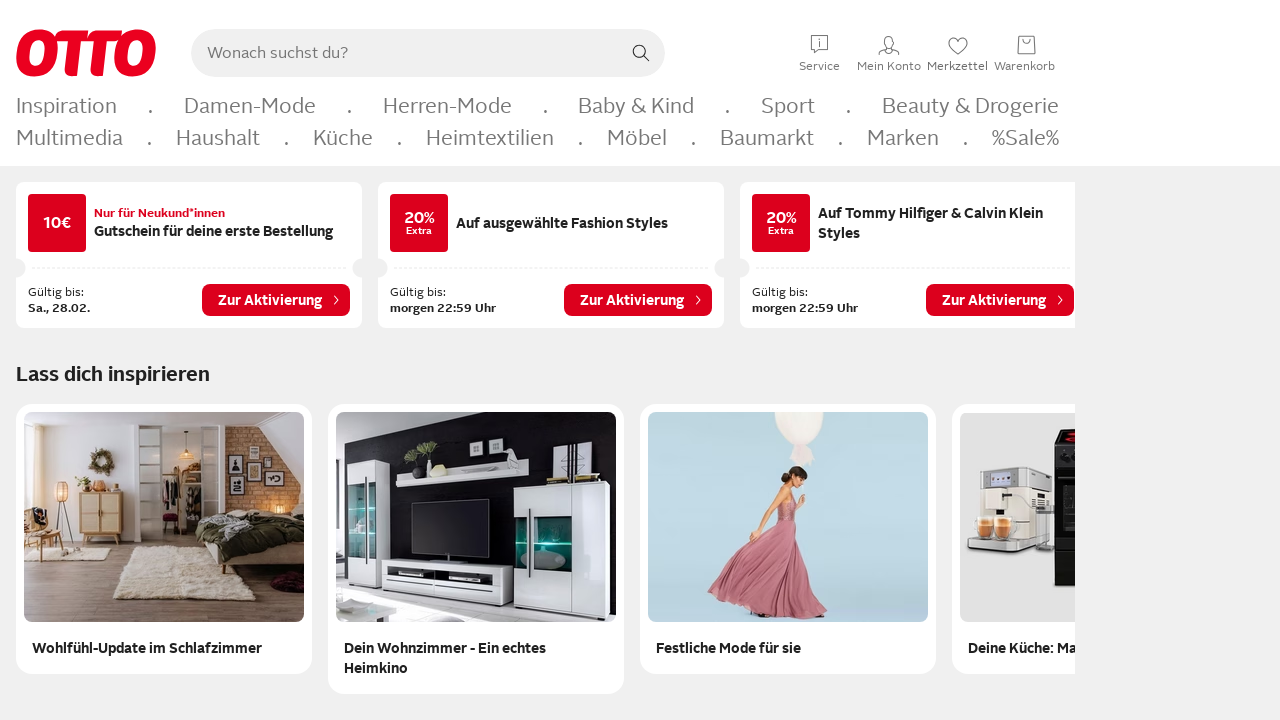

Navigated forward to wisequarter.com using browser forward button
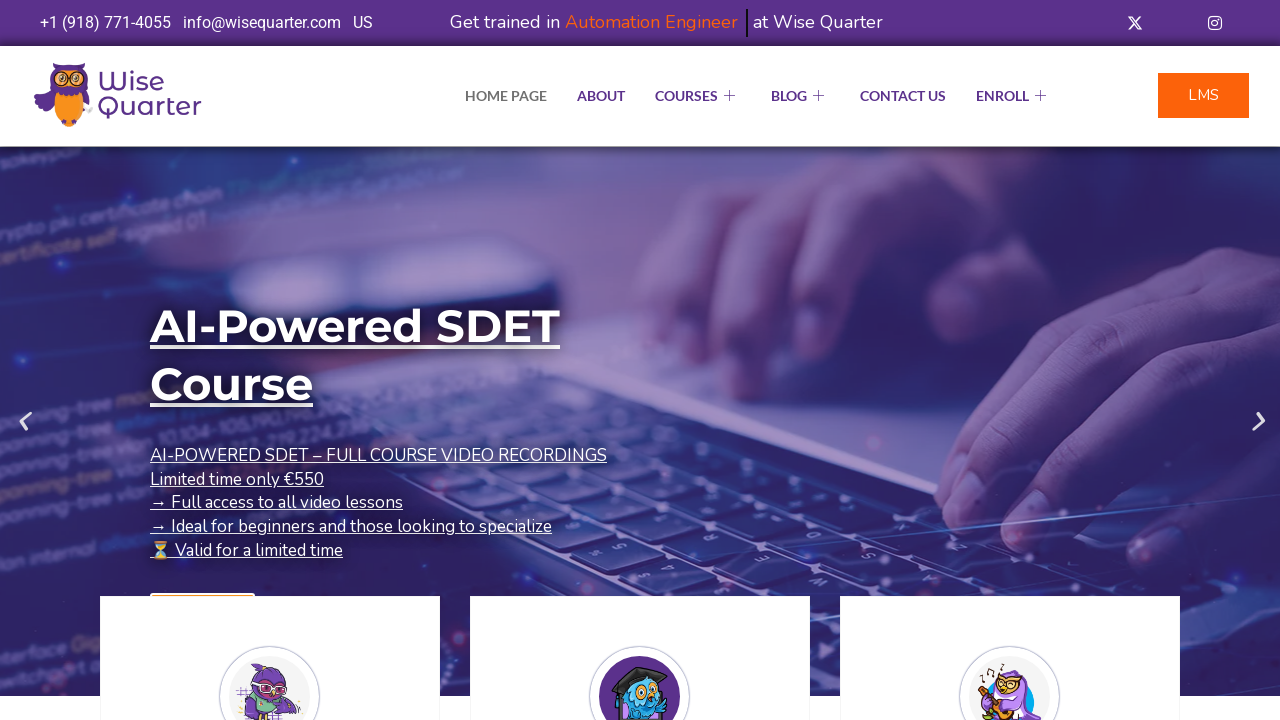

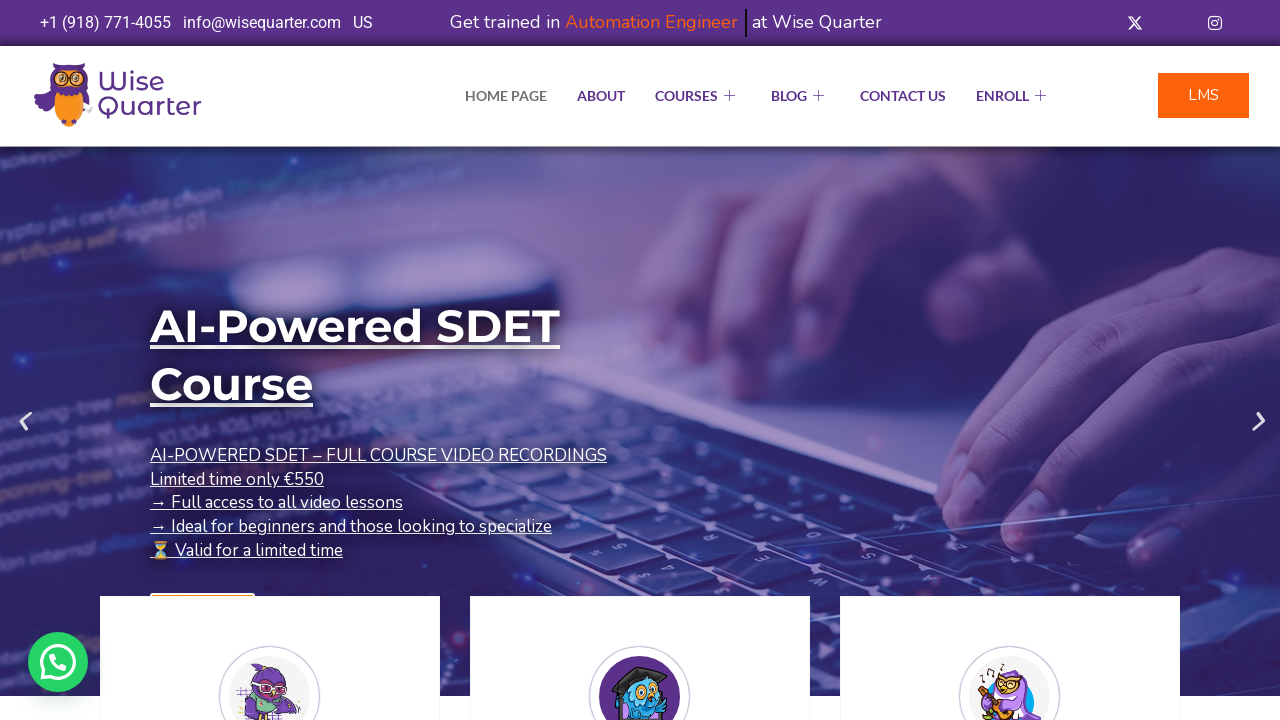